Tests key press functionality using keyboard actions by pressing the SPACE key and verifying the result text displays the correct key name

Starting URL: https://the-internet.herokuapp.com/key_presses

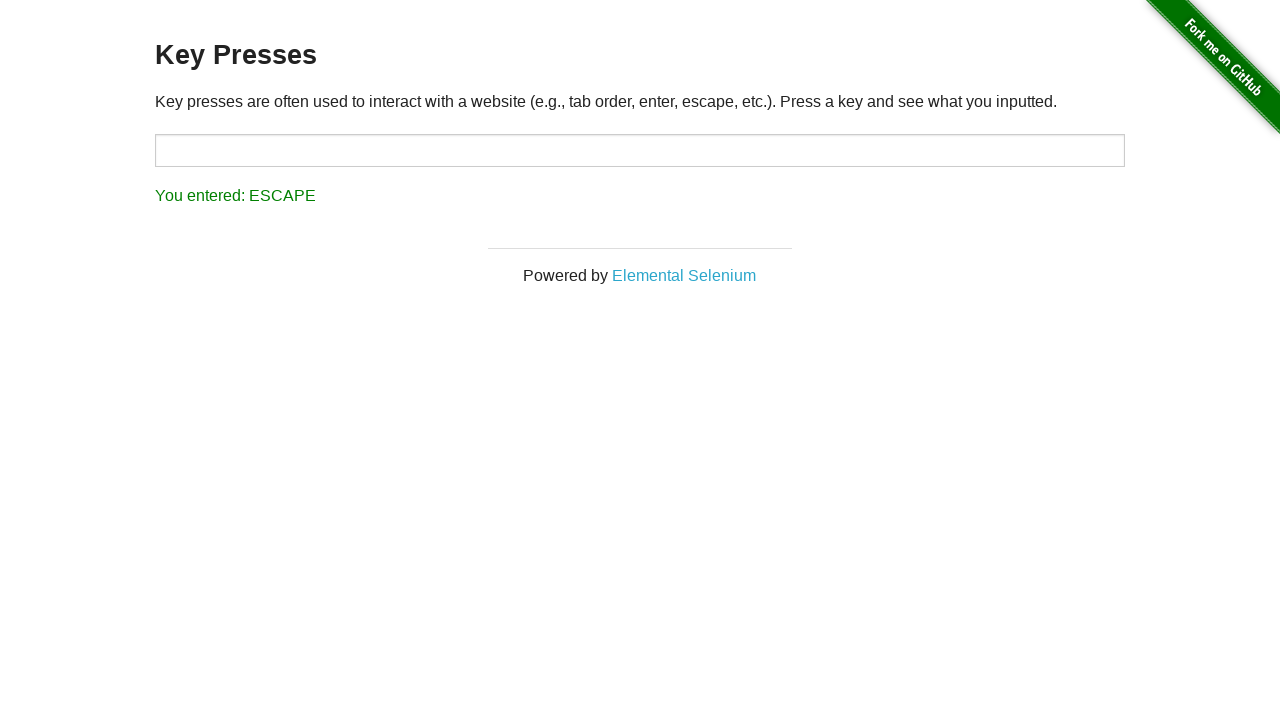

Pressed SPACE key using keyboard actions
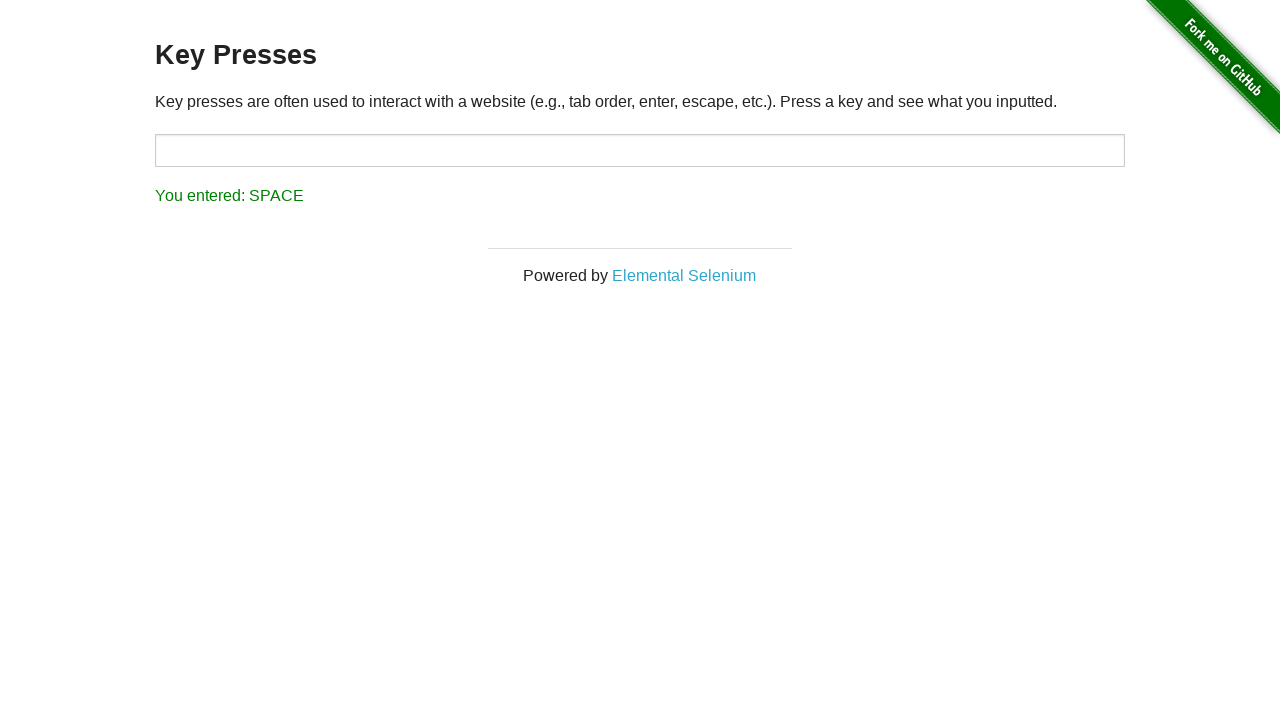

Located result element with ID 'result'
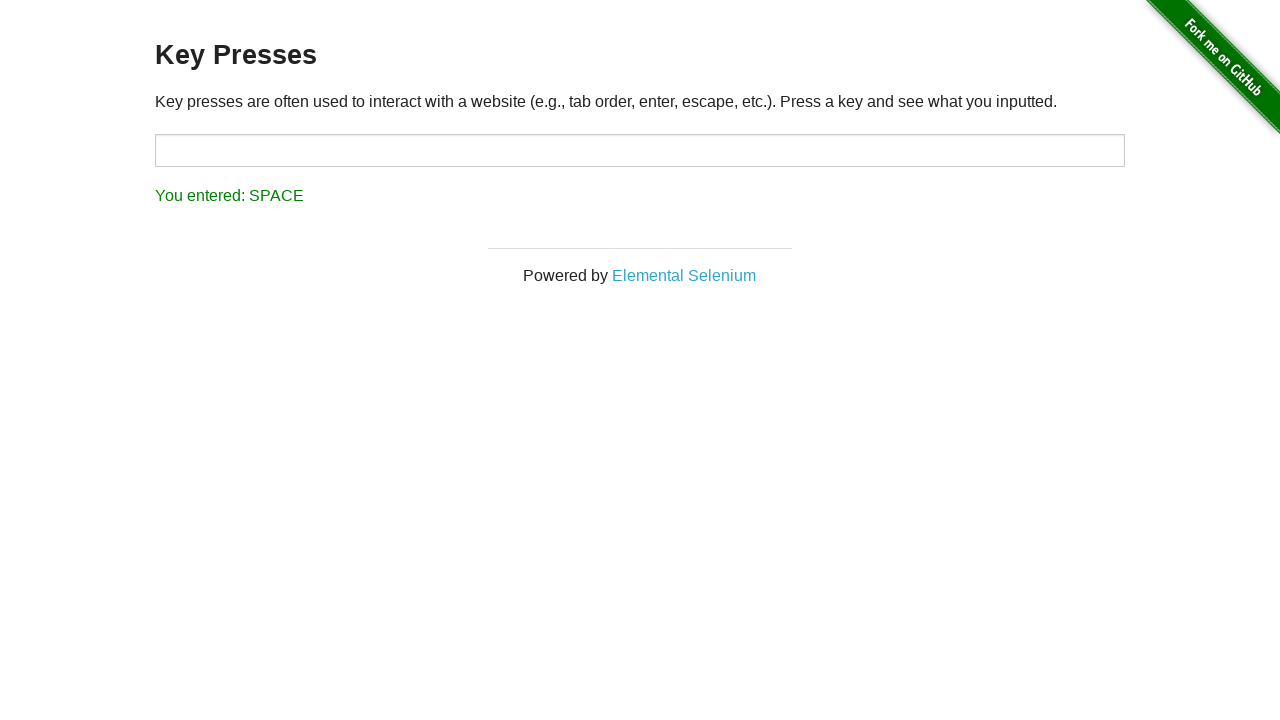

Waited for result element to be visible
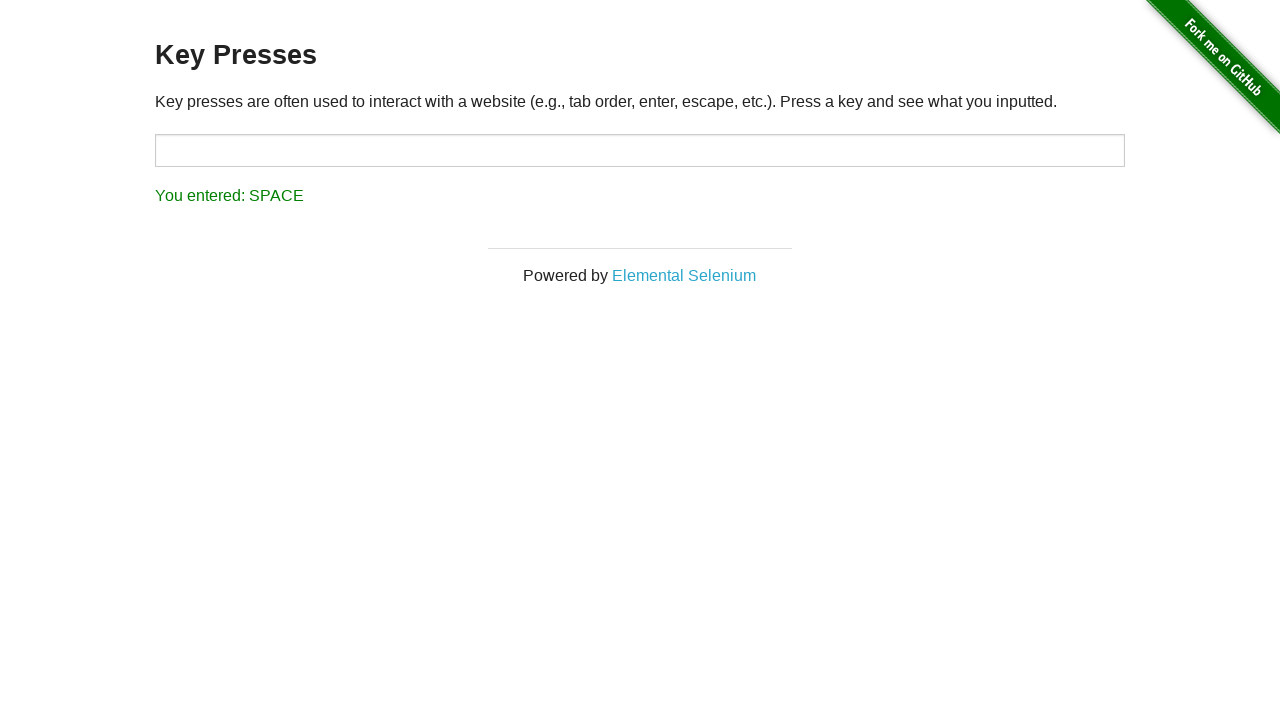

Retrieved result text: 'You entered: SPACE'
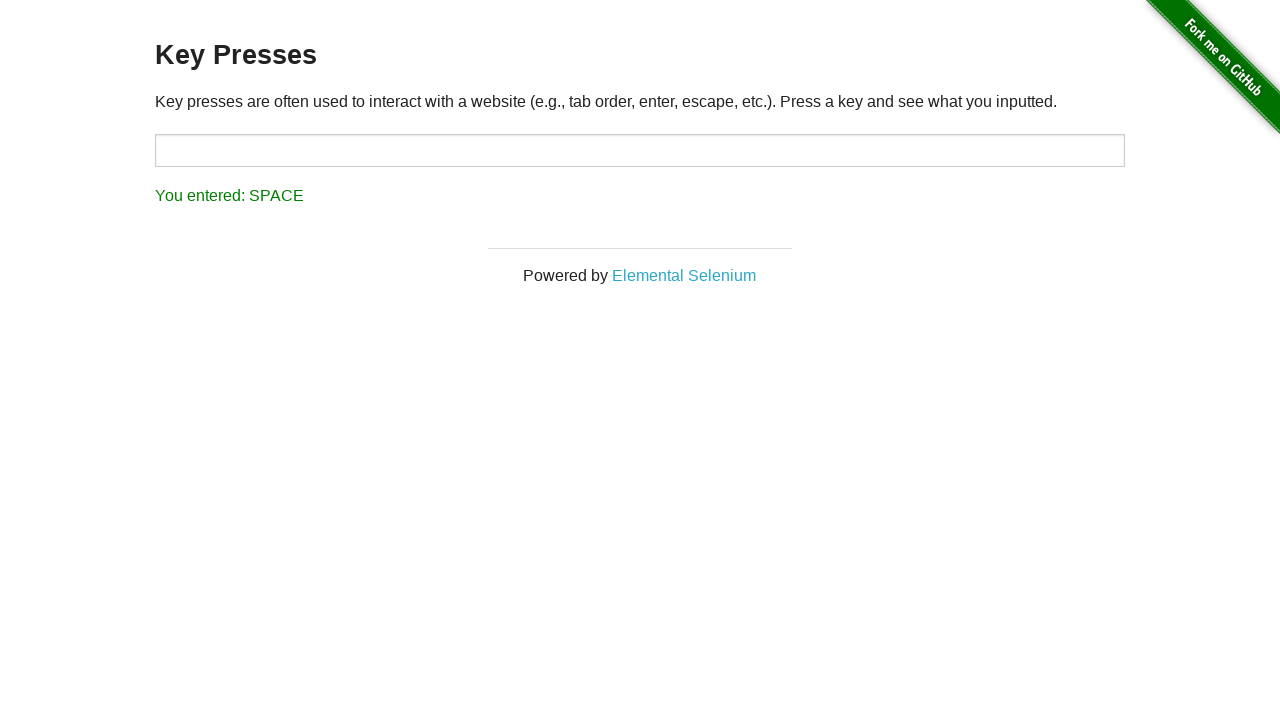

Verified result text displays 'You entered: SPACE' - assertion passed
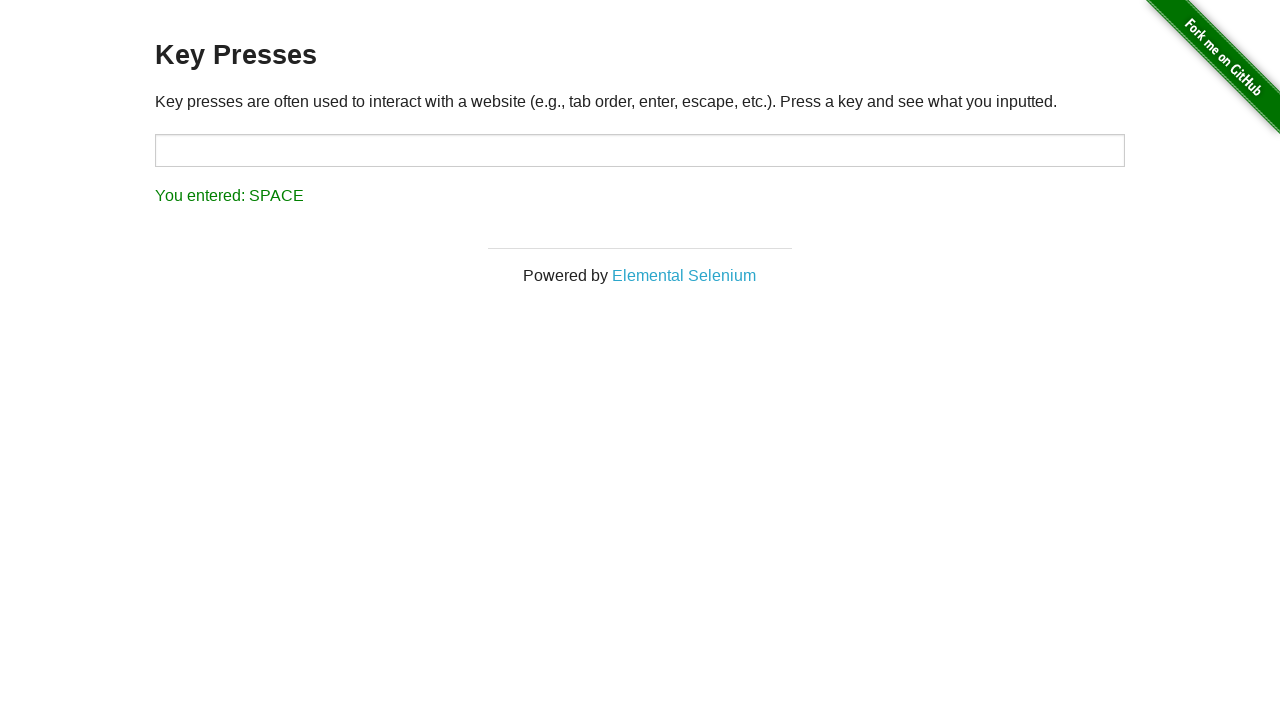

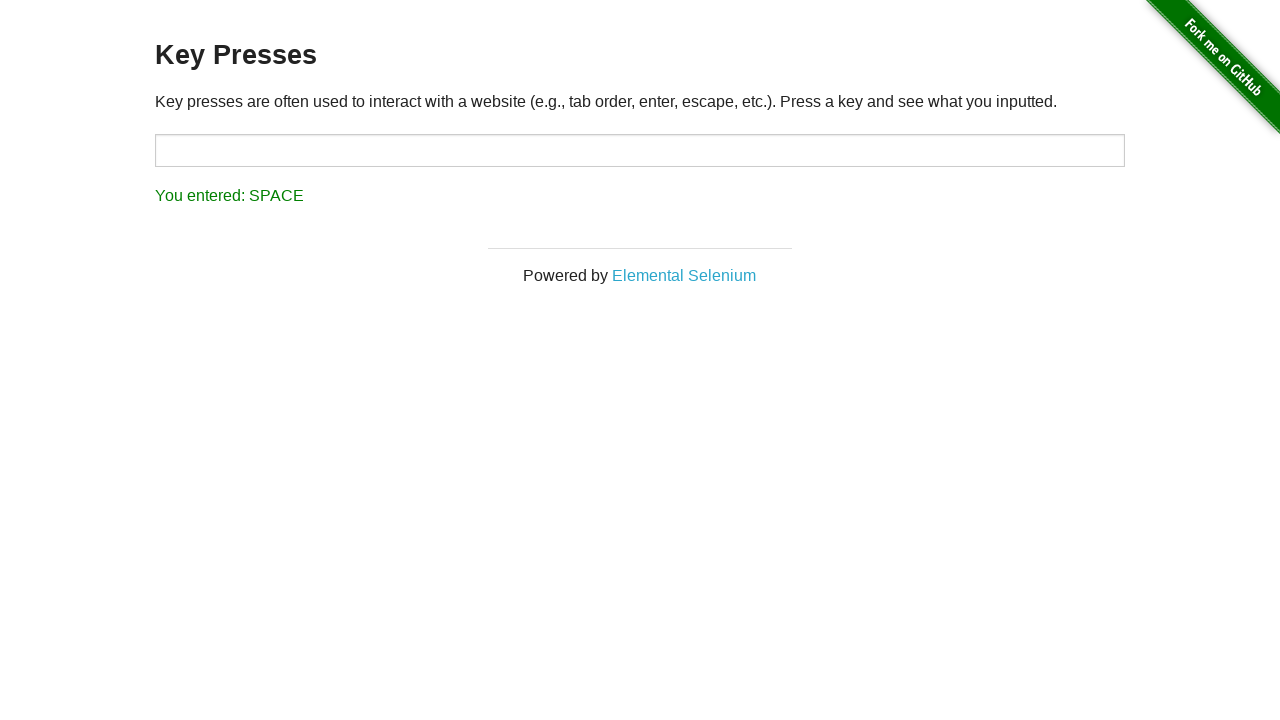